Tests a text box form by filling in username, email, current address, and permanent address fields with hardcoded data, then submitting the form.

Starting URL: https://demoqa.com/text-box

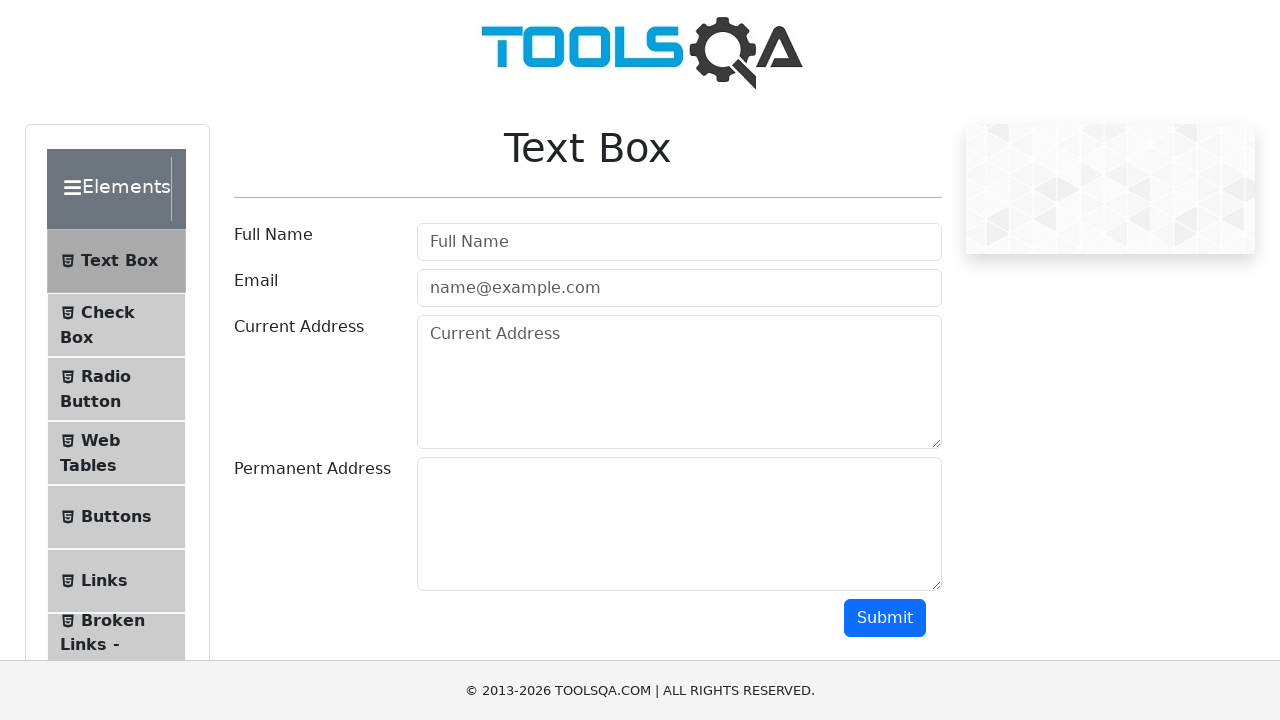

Page loaded with domcontentloaded state
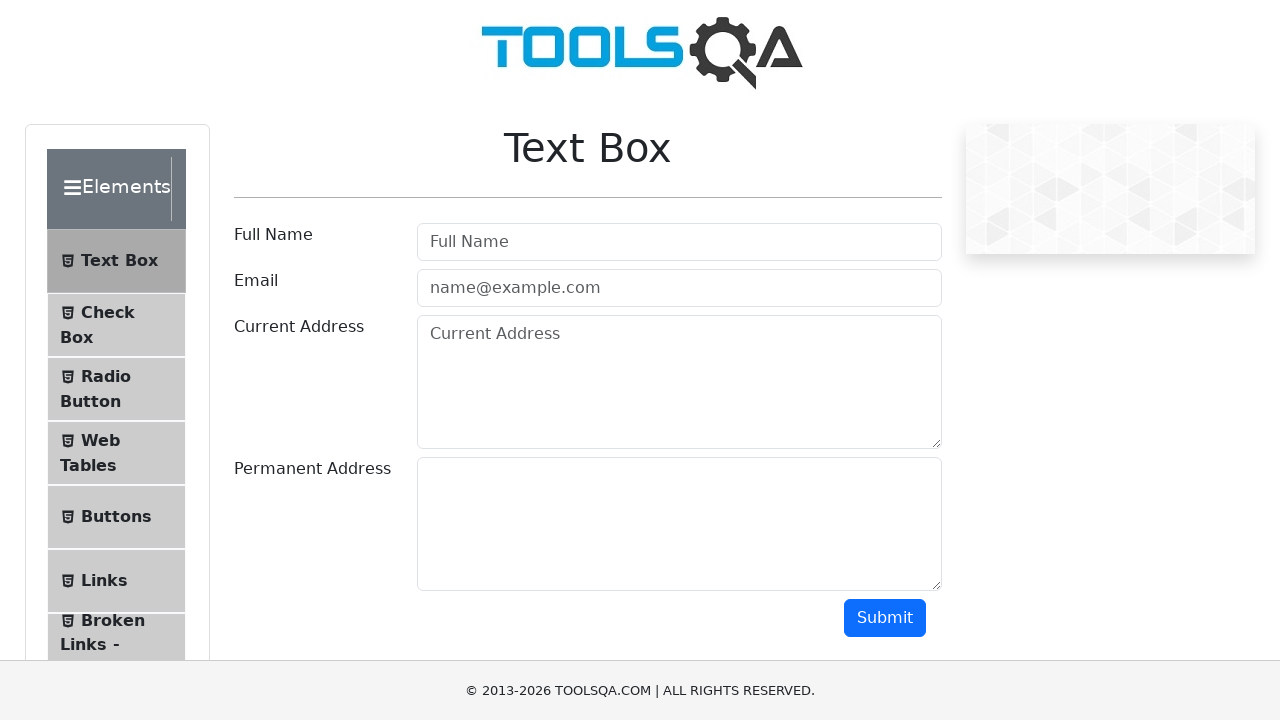

Current address field is attached to the DOM
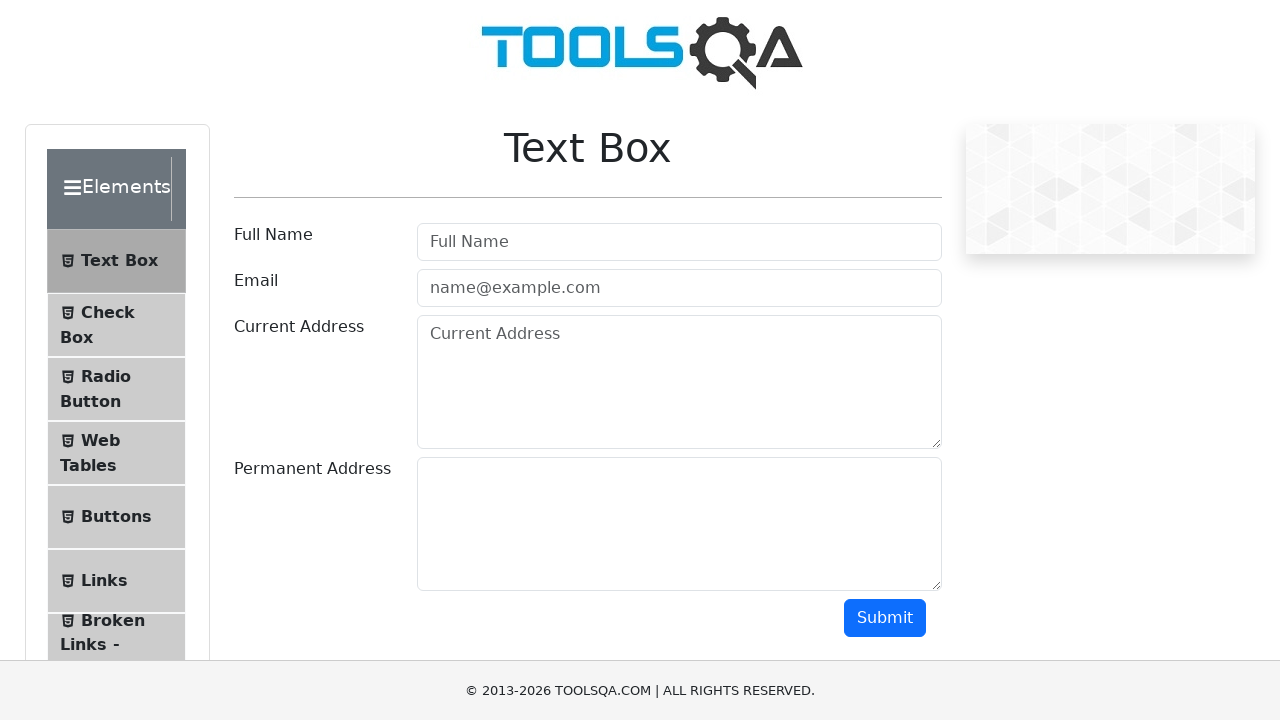

Filled username field with 'Abubakar' on #userName
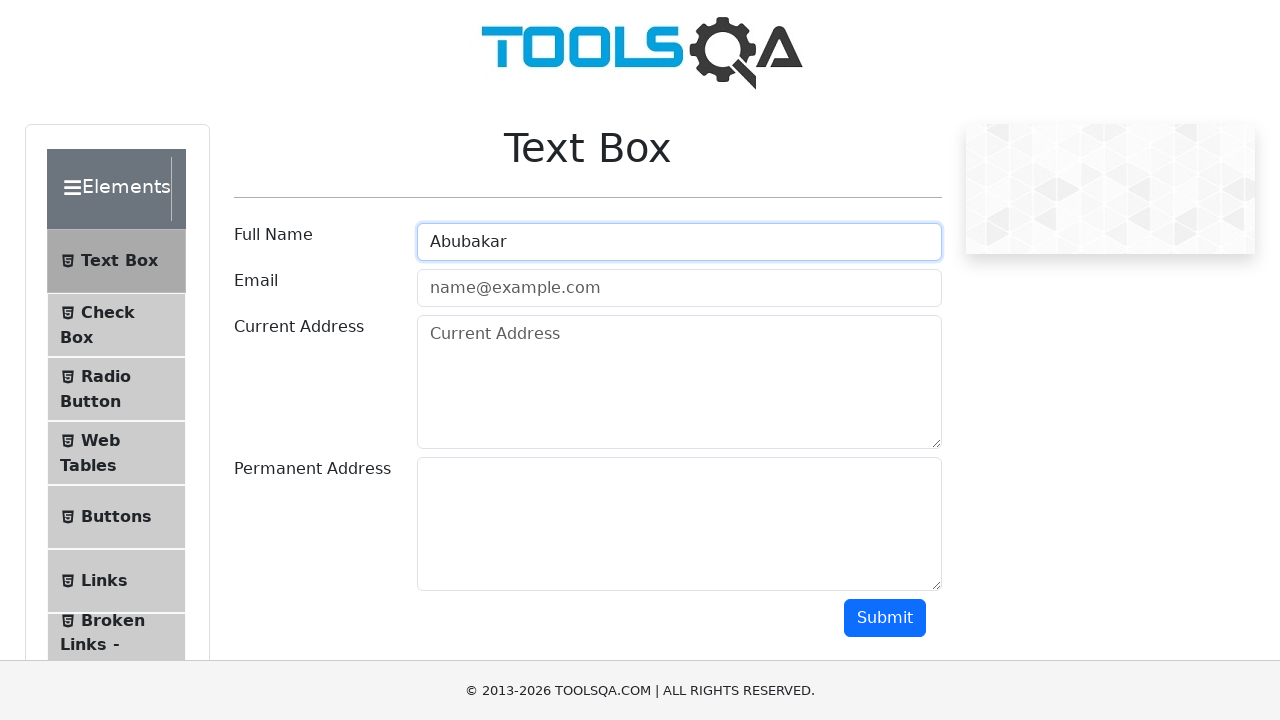

Filled email field with 'Abubakar@email.com' on #userEmail
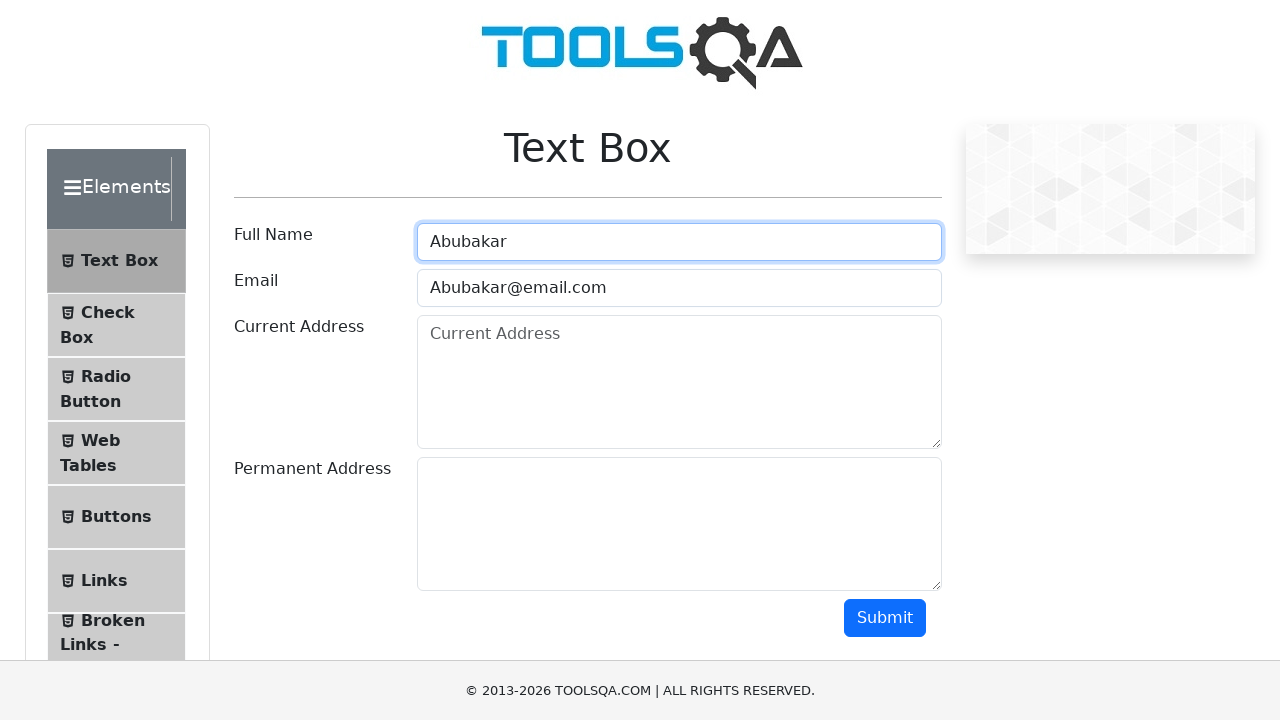

Filled current address field with 'ABc 123' on #currentAddress
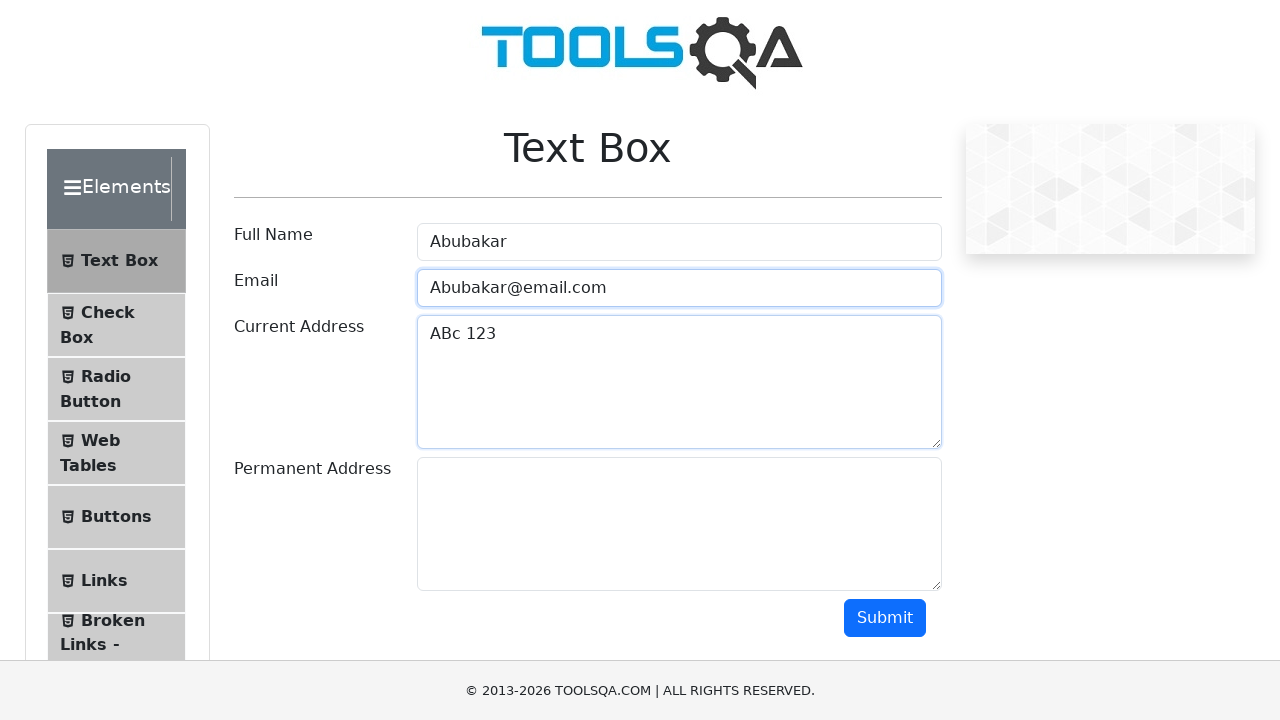

Filled permanent address field with 'abc 123' on #permanentAddress
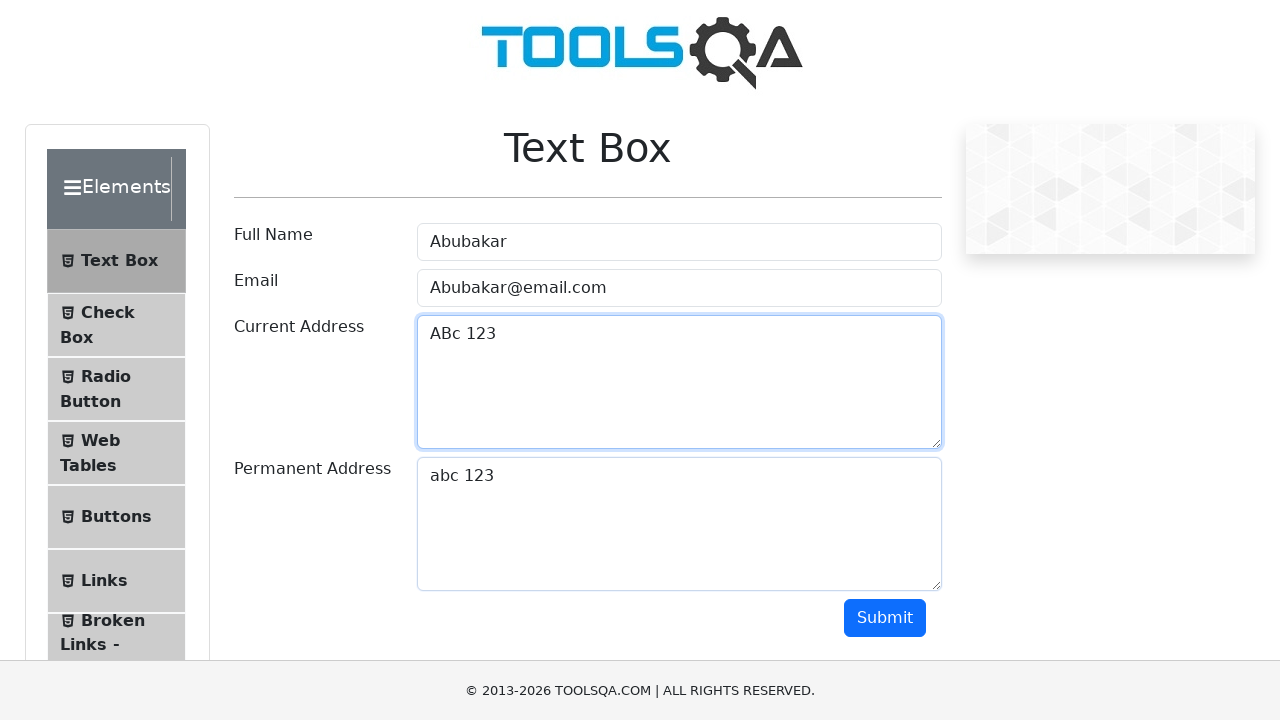

Clicked submit button to submit the form at (885, 618) on #submit
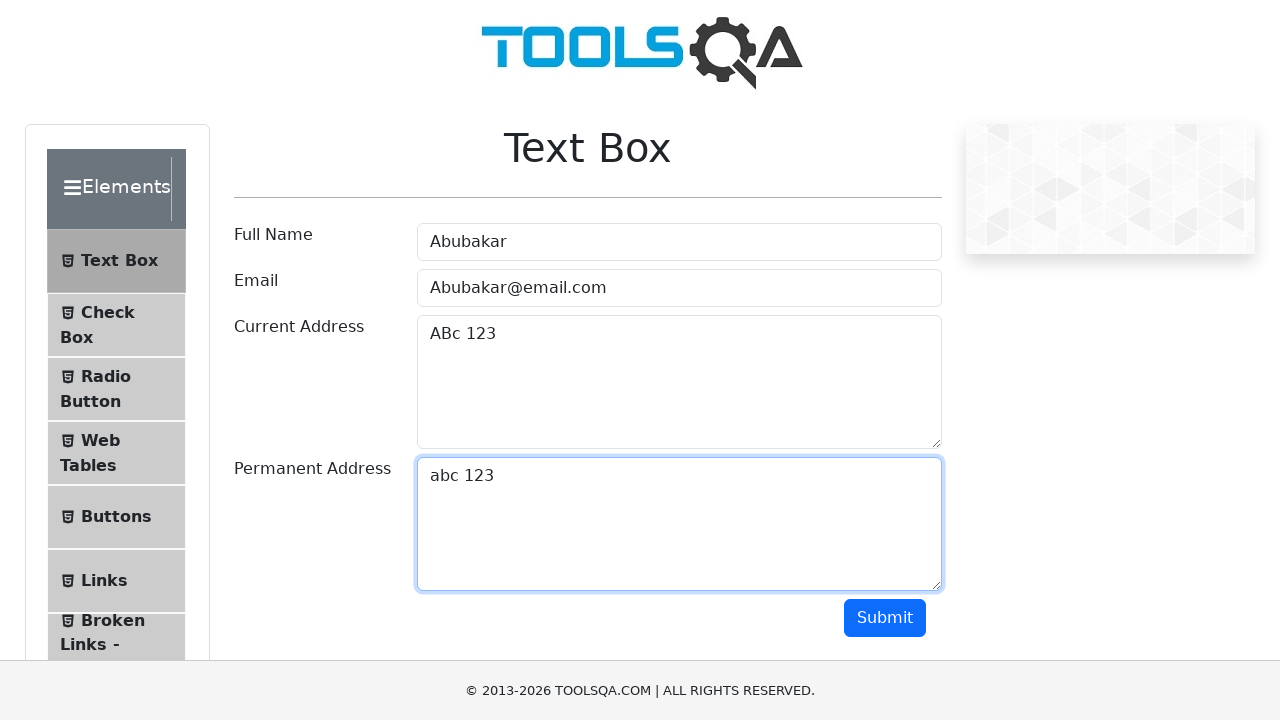

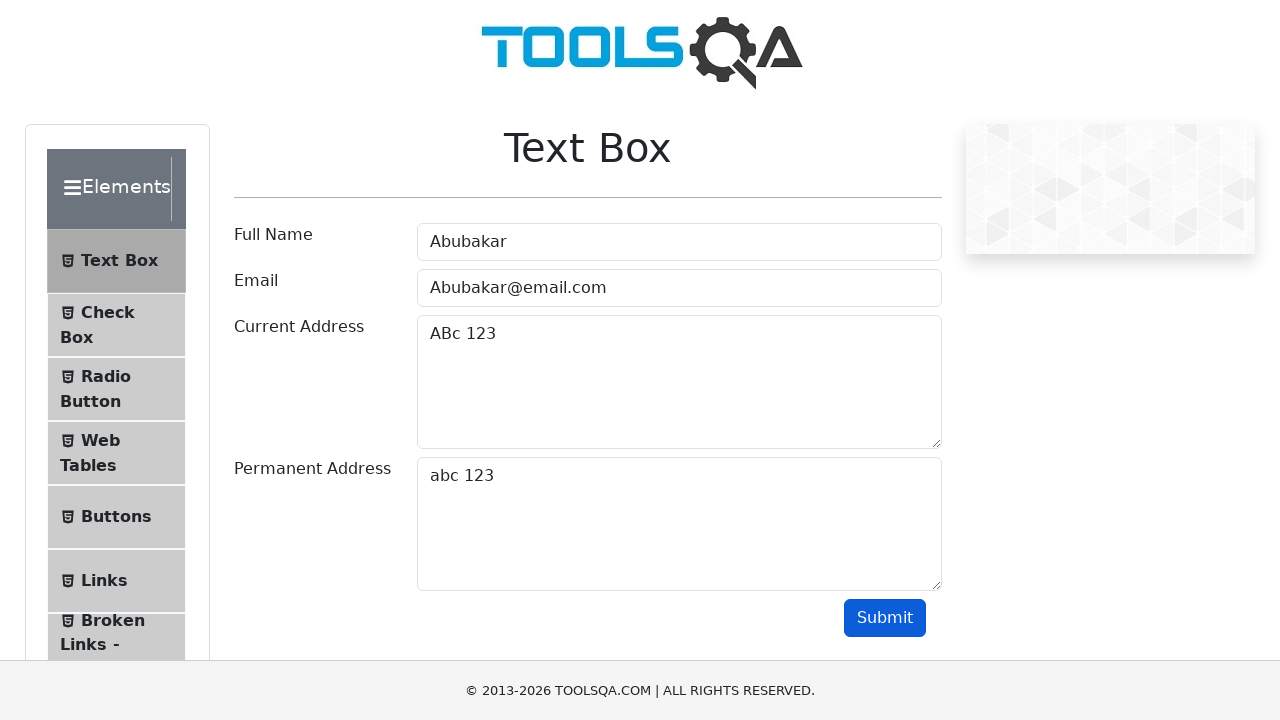